Tests opening multiple product category links in new browser tabs by Ctrl+clicking on category links, then verifying all tabs loaded successfully by bringing each tab to the front.

Starting URL: https://bigbasket.com/

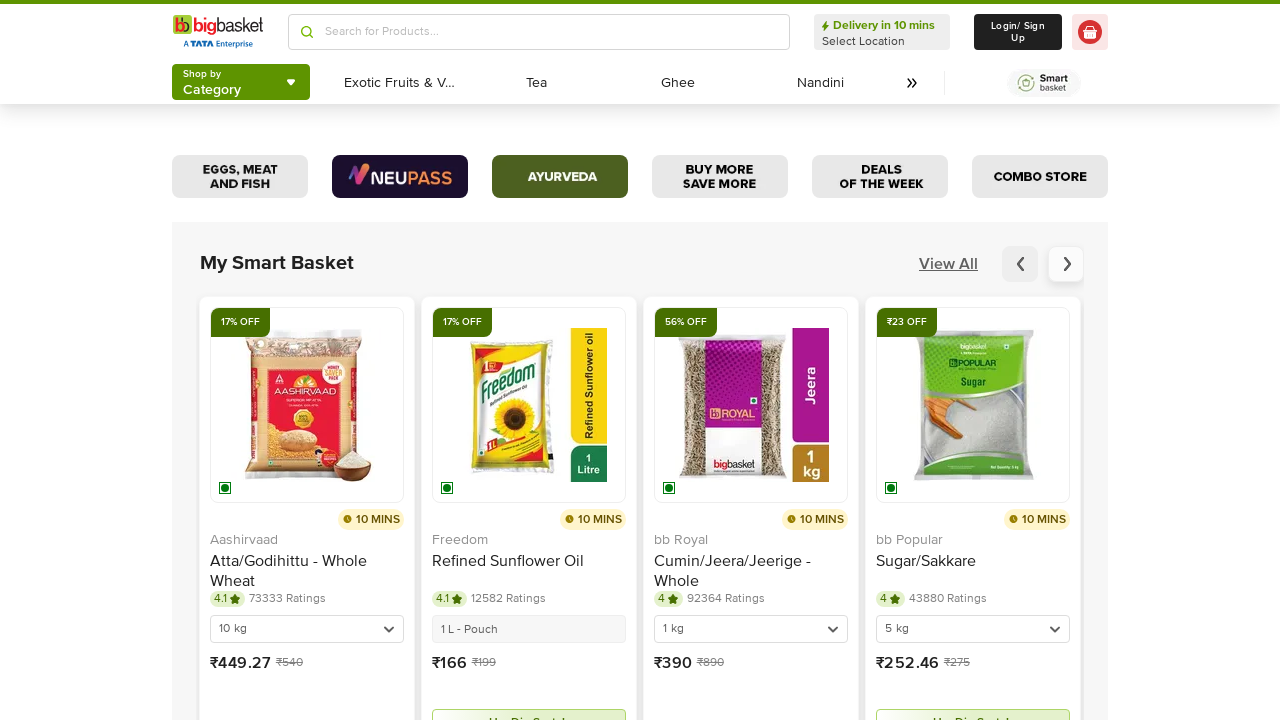

Retrieved all category links from the page
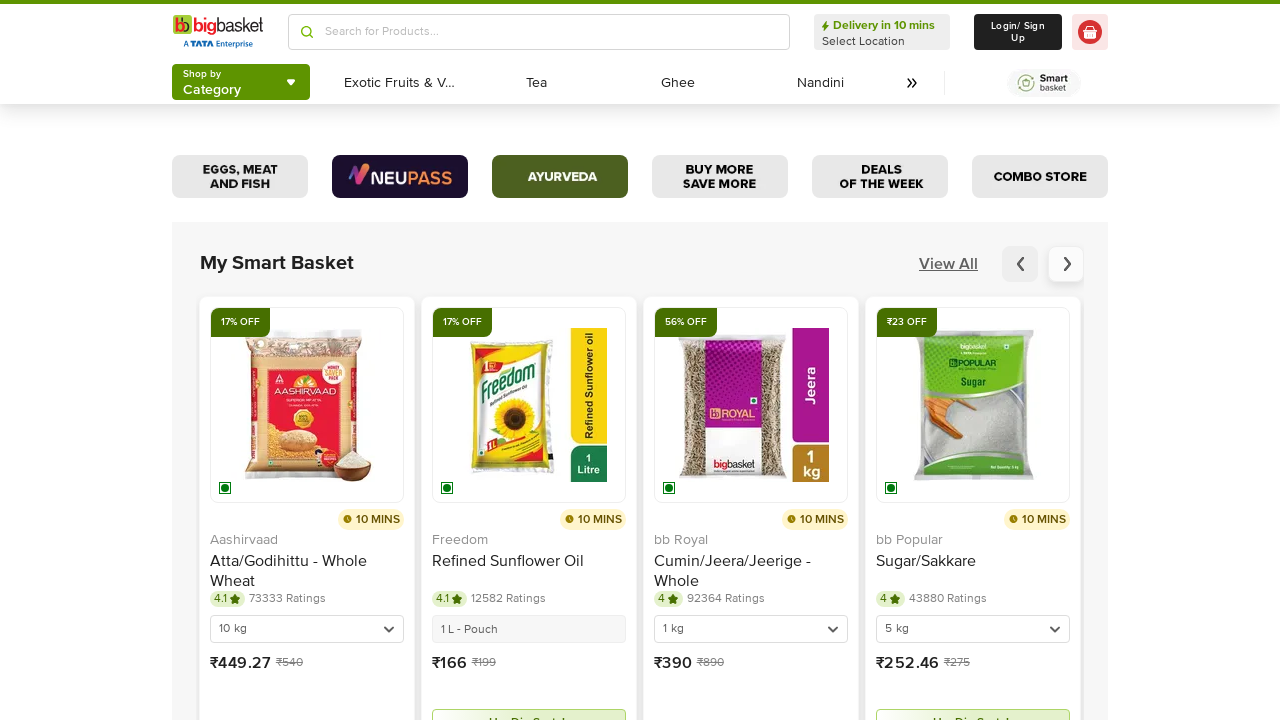

Pressed Control key down to prepare for multi-tab clicking
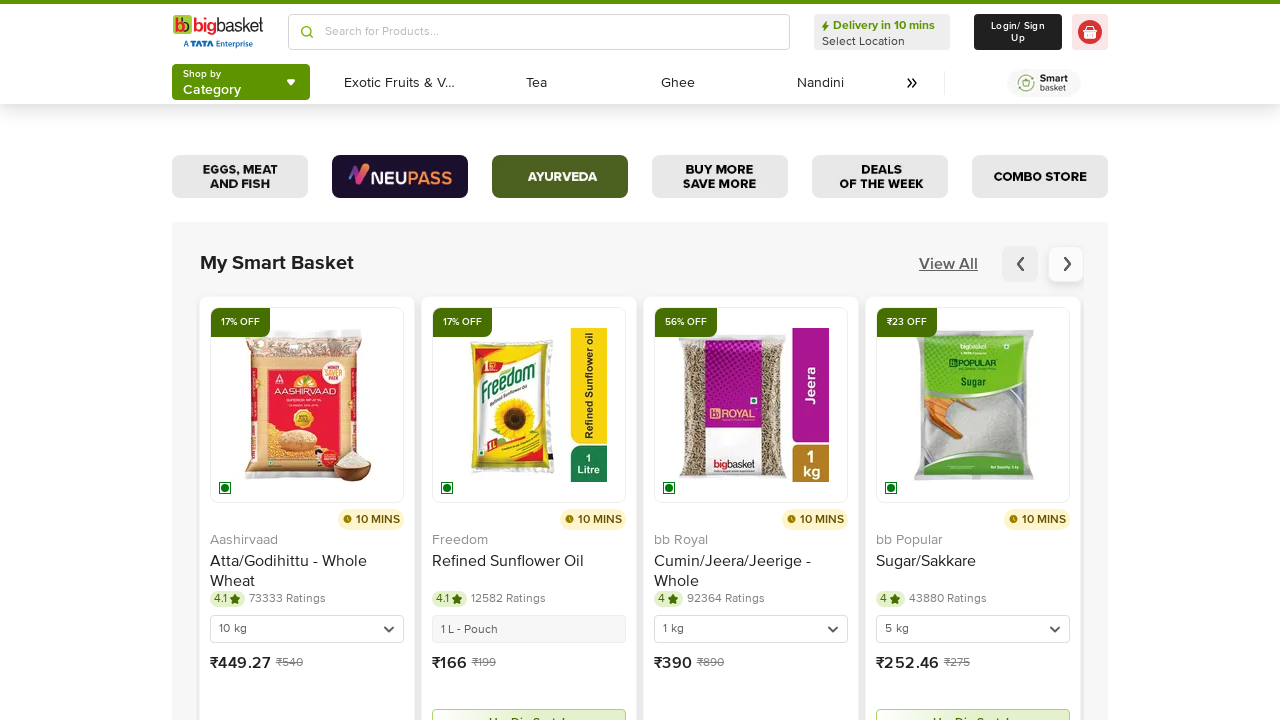

Ctrl+clicked a category link to open in new tab at (201, 361) on xpath=//div[@class='w-1/3 pr-4'] //a >> nth=0
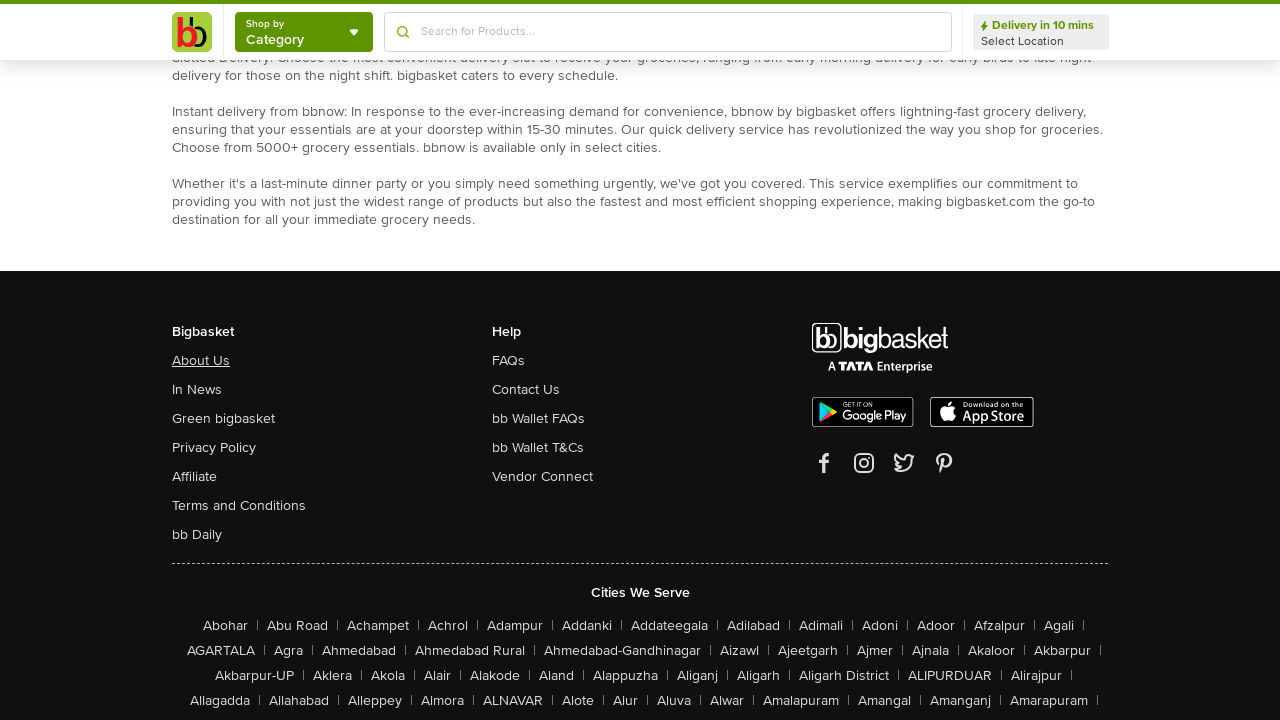

Ctrl+clicked a category link to open in new tab at (197, 390) on xpath=//div[@class='w-1/3 pr-4'] //a >> nth=1
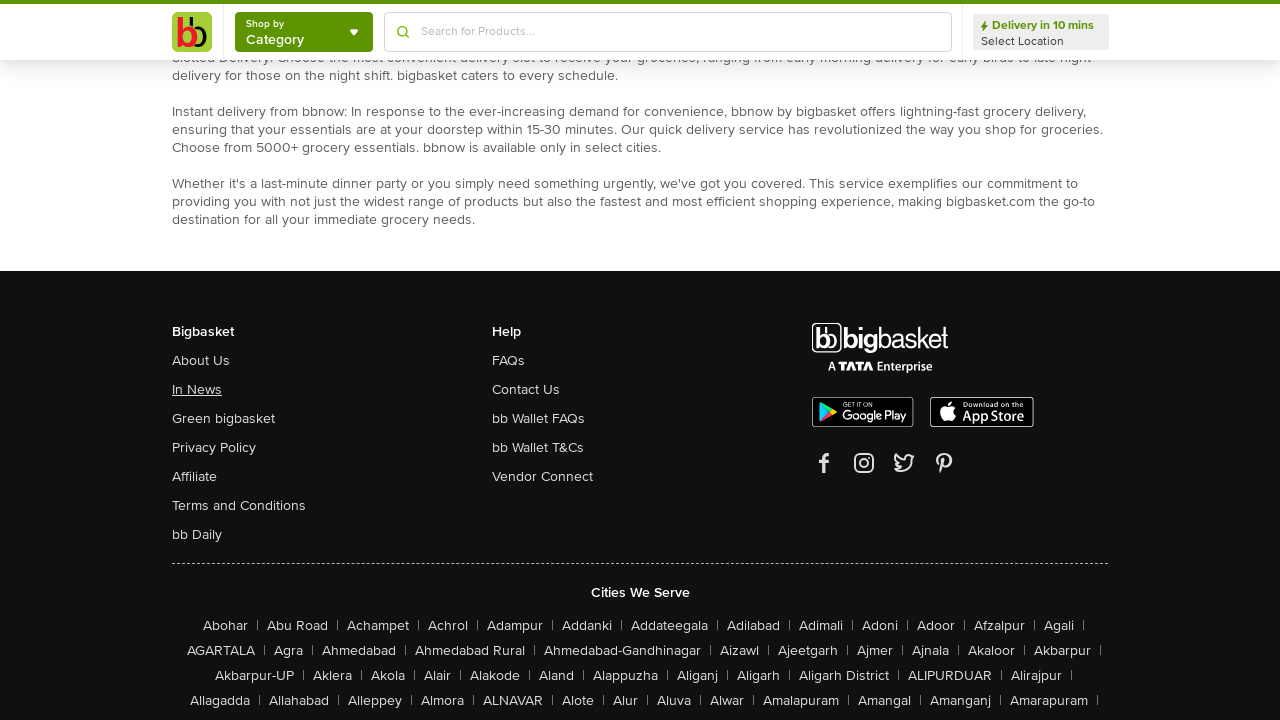

Ctrl+clicked a category link to open in new tab at (224, 419) on xpath=//div[@class='w-1/3 pr-4'] //a >> nth=2
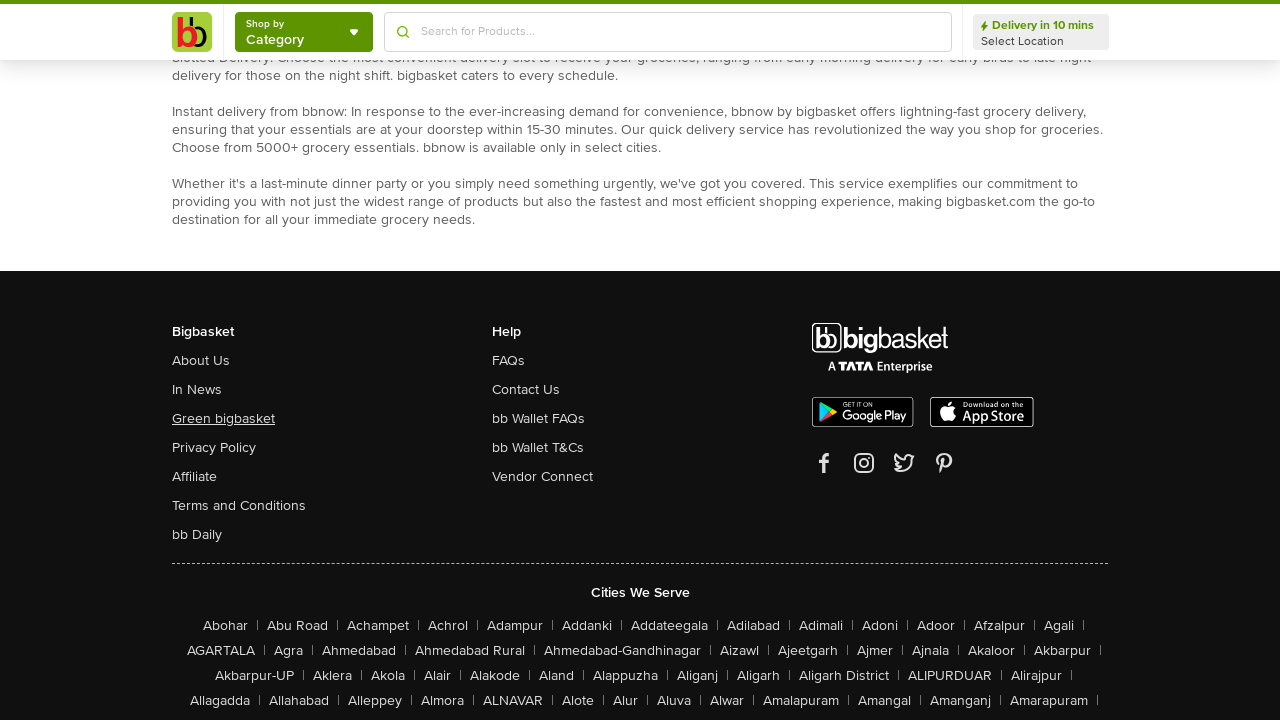

Ctrl+clicked a category link to open in new tab at (214, 448) on xpath=//div[@class='w-1/3 pr-4'] //a >> nth=3
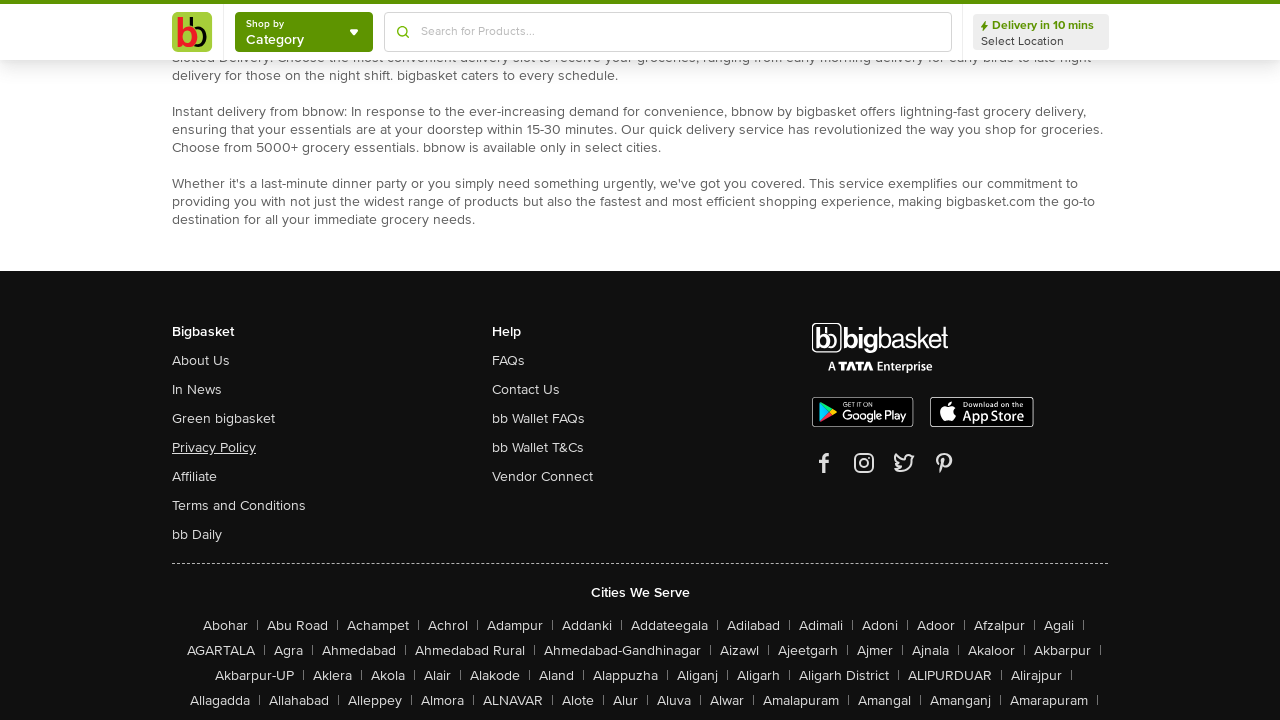

Ctrl+clicked a category link to open in new tab at (194, 477) on xpath=//div[@class='w-1/3 pr-4'] //a >> nth=4
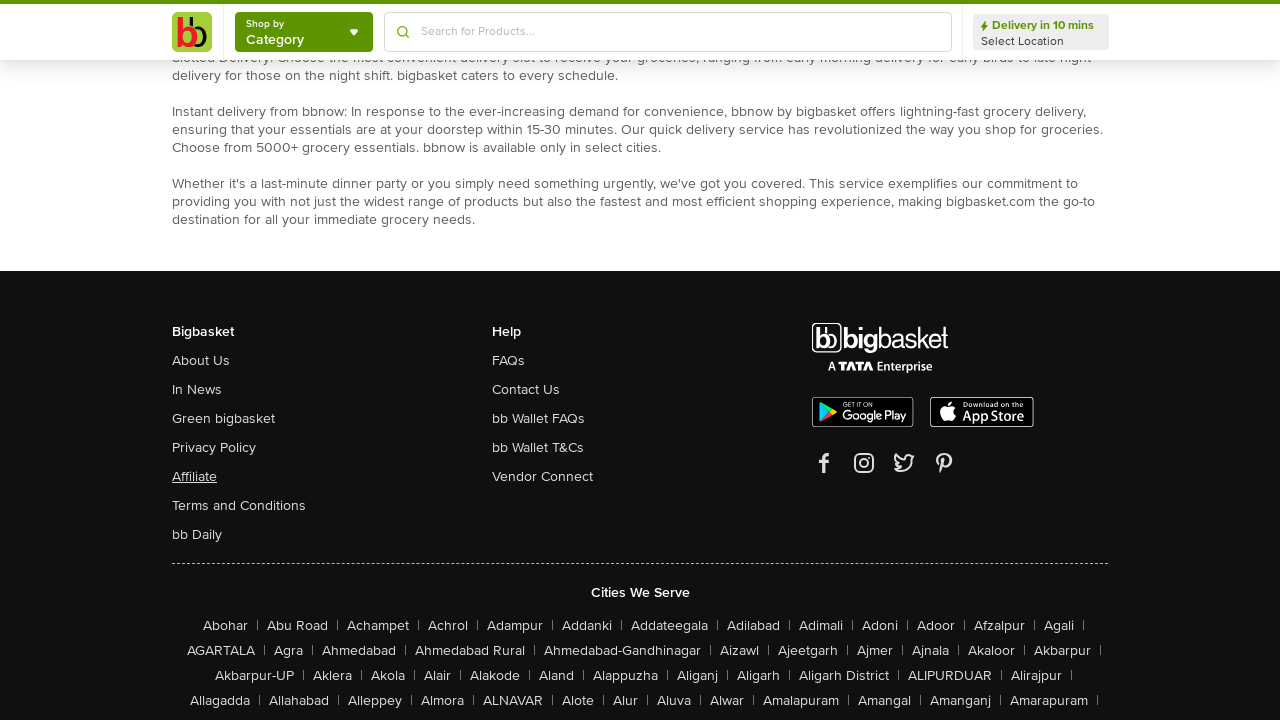

Ctrl+clicked a category link to open in new tab at (239, 506) on xpath=//div[@class='w-1/3 pr-4'] //a >> nth=5
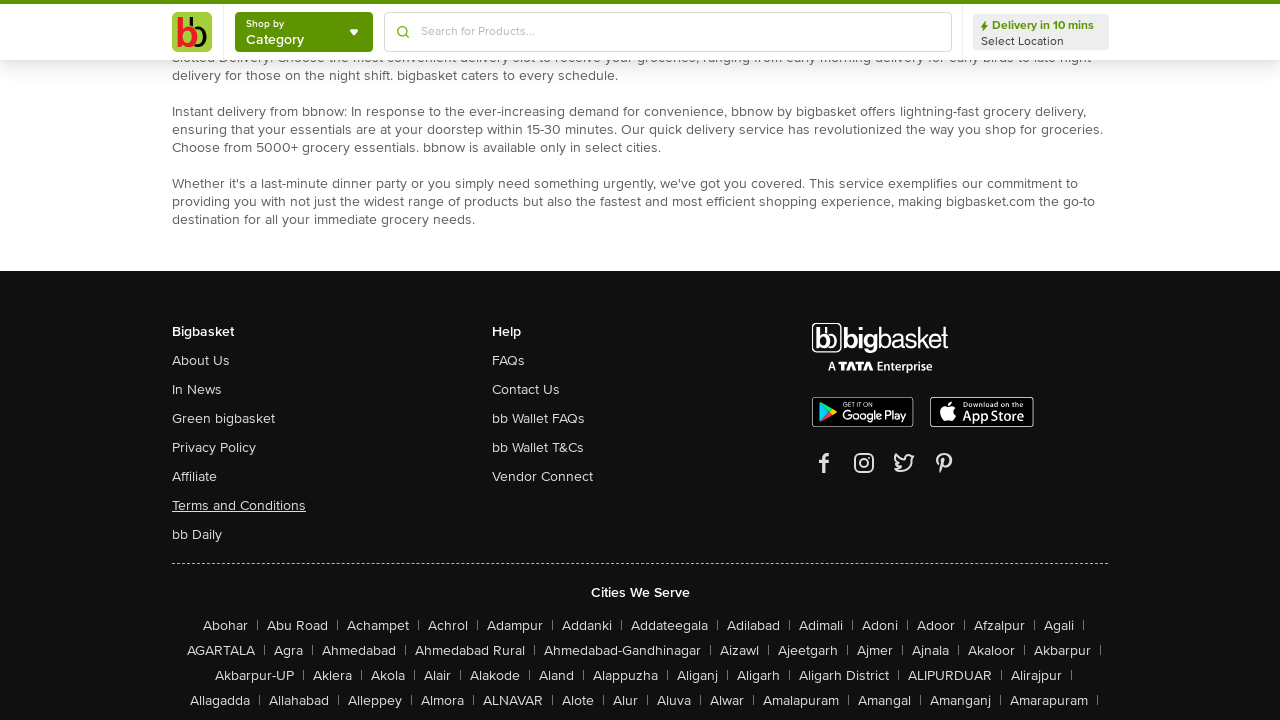

Ctrl+clicked a category link to open in new tab at (197, 535) on xpath=//div[@class='w-1/3 pr-4'] //a >> nth=6
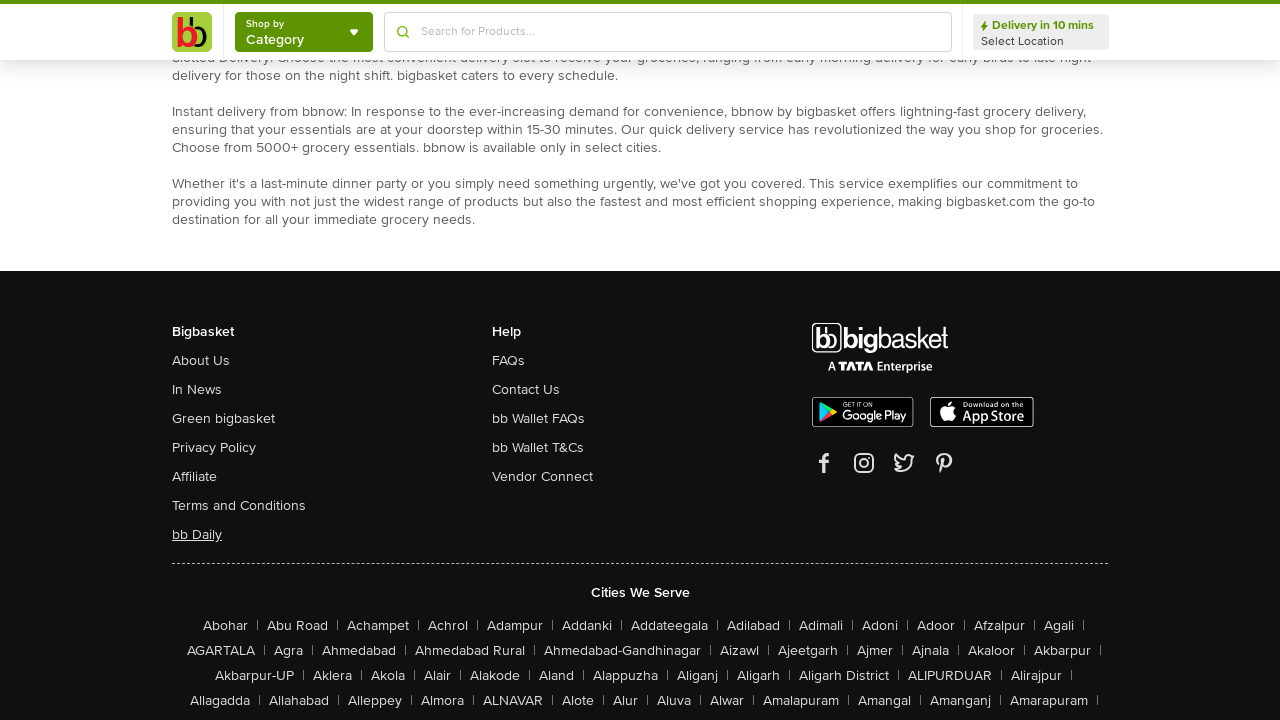

Released Control key after clicking all category links
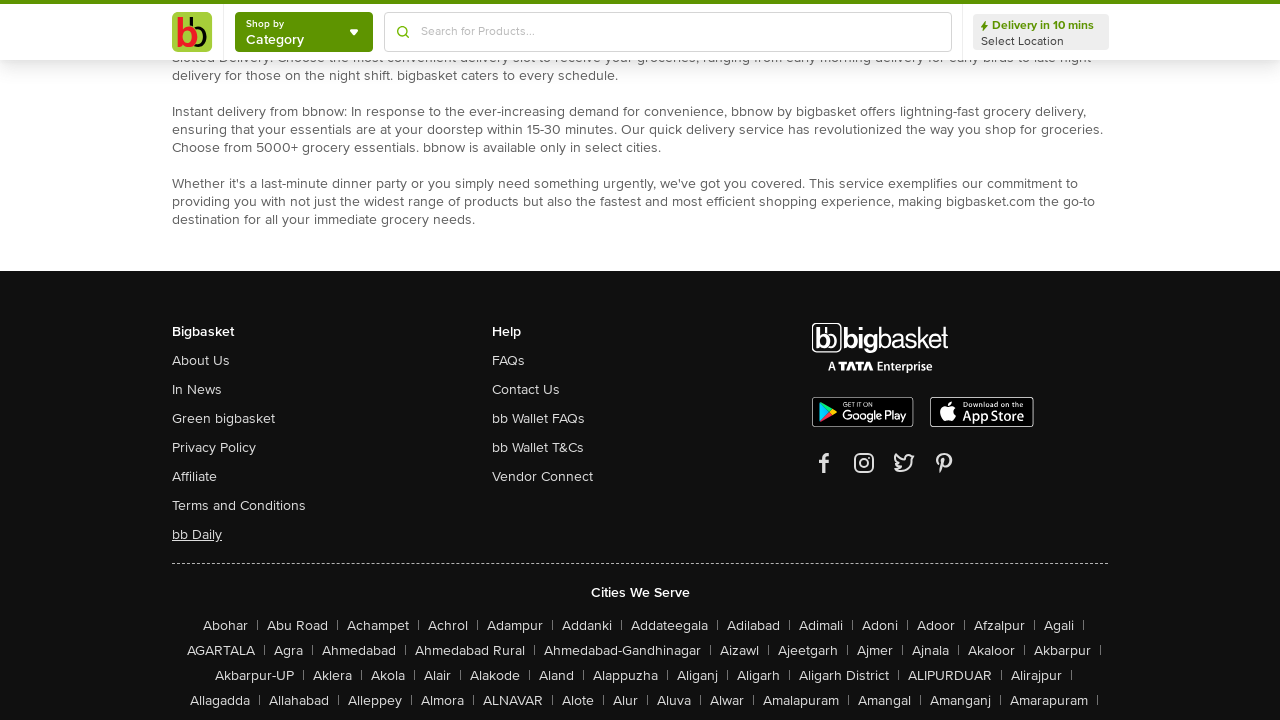

Waited 2 seconds for all new tabs to be created
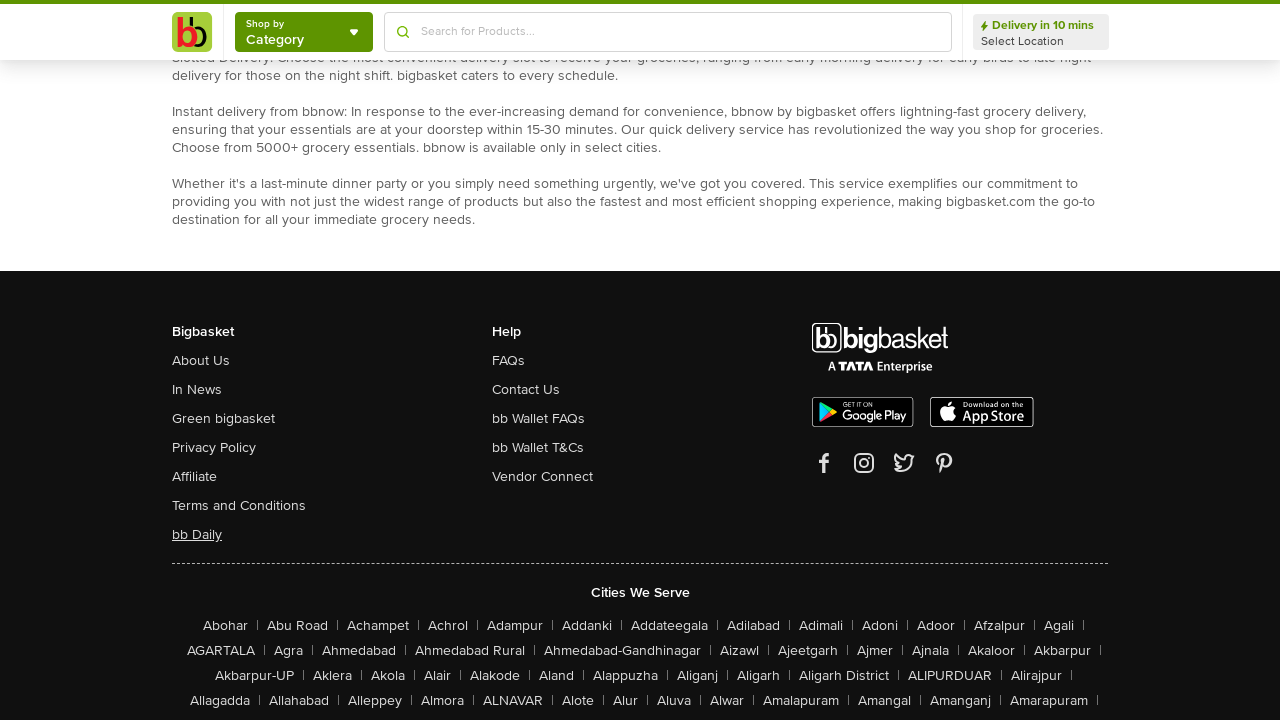

Retrieved all 8 pages/tabs from the browser context
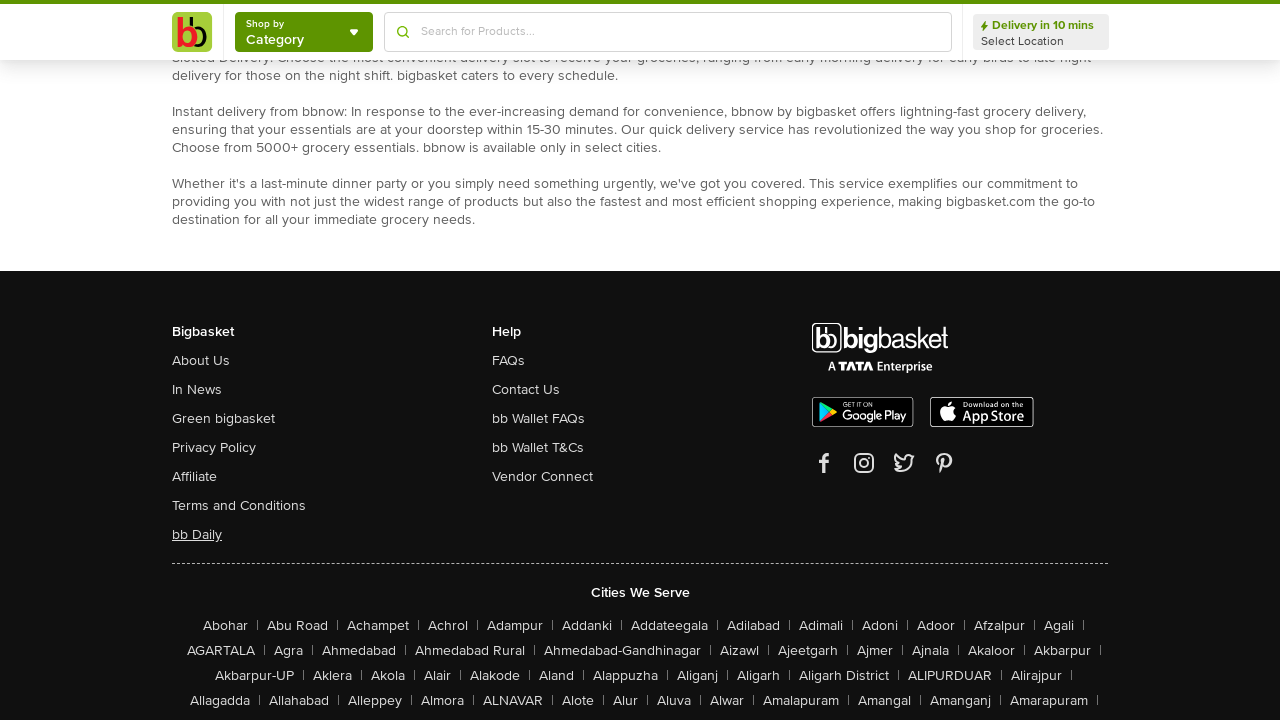

Brought a tab to the front
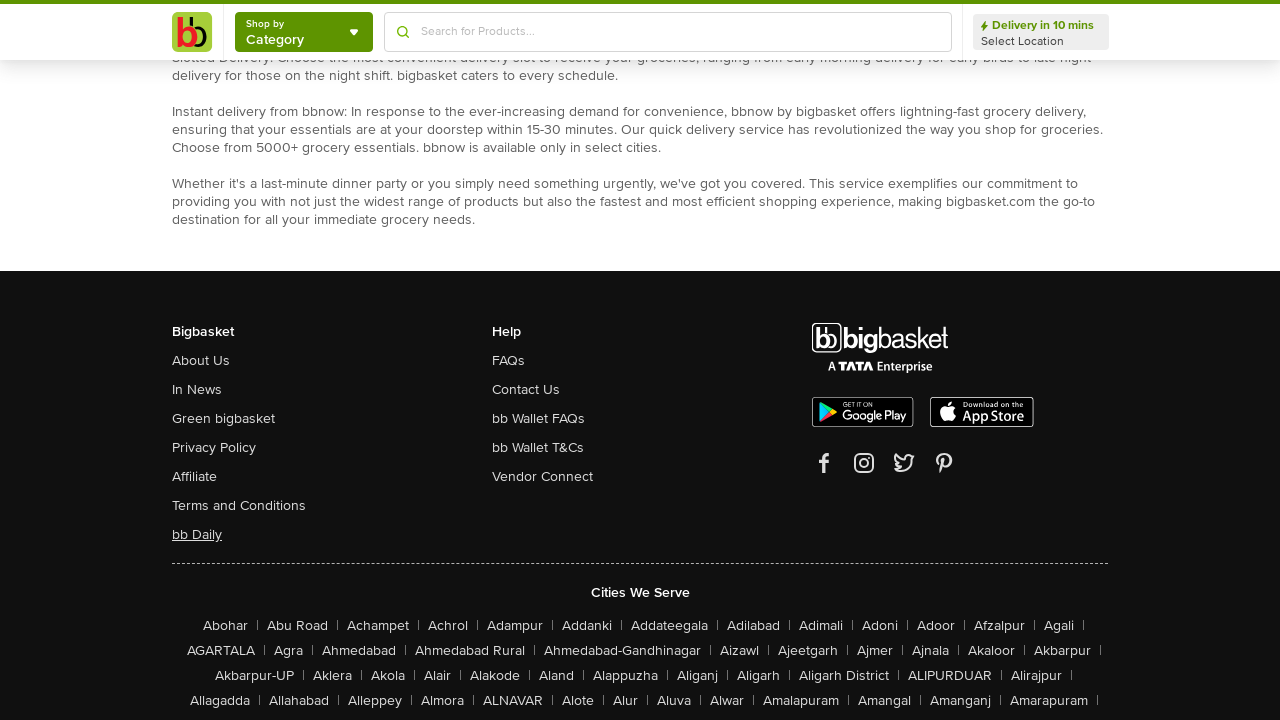

Waited for the tab to fully load
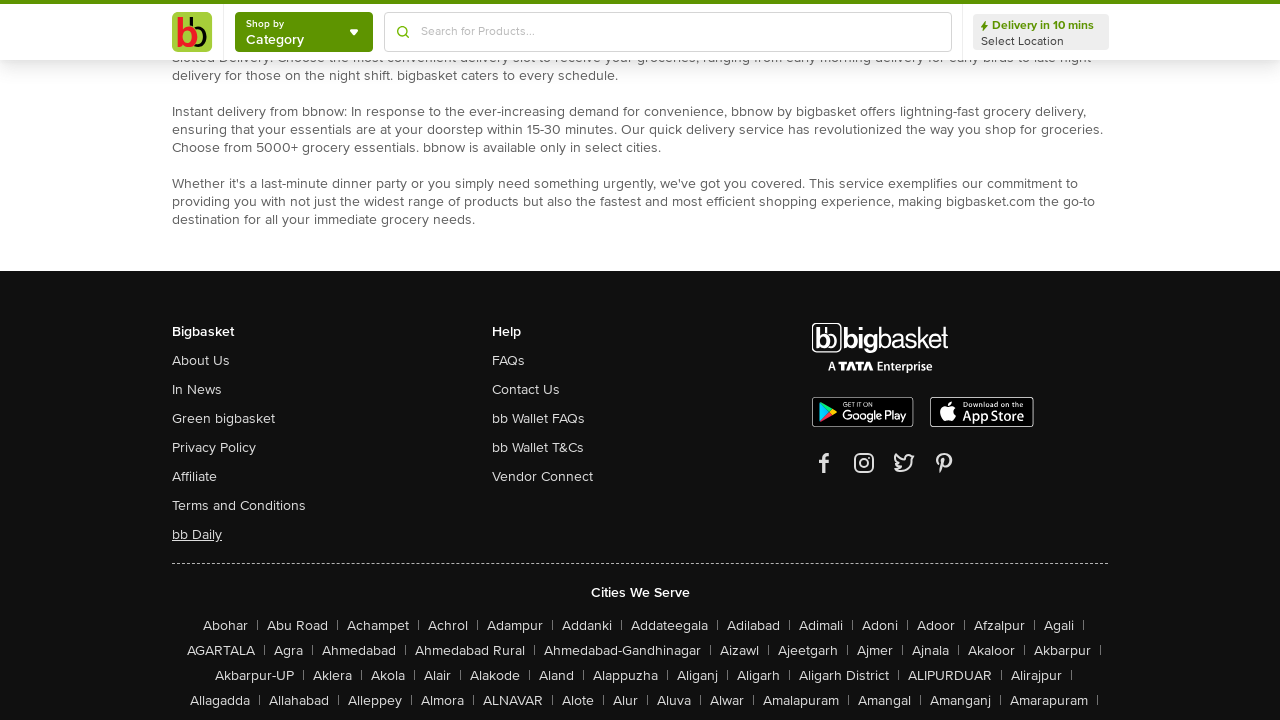

Waited 500ms for tab content to render
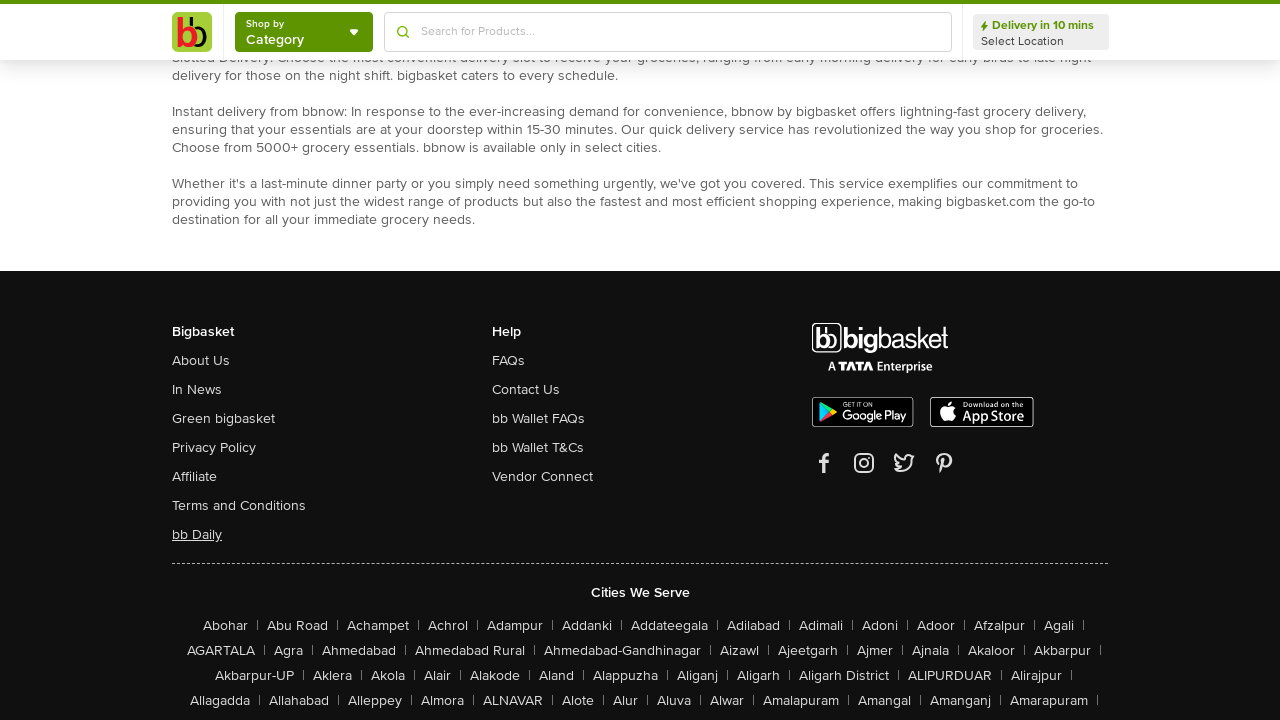

Brought a tab to the front
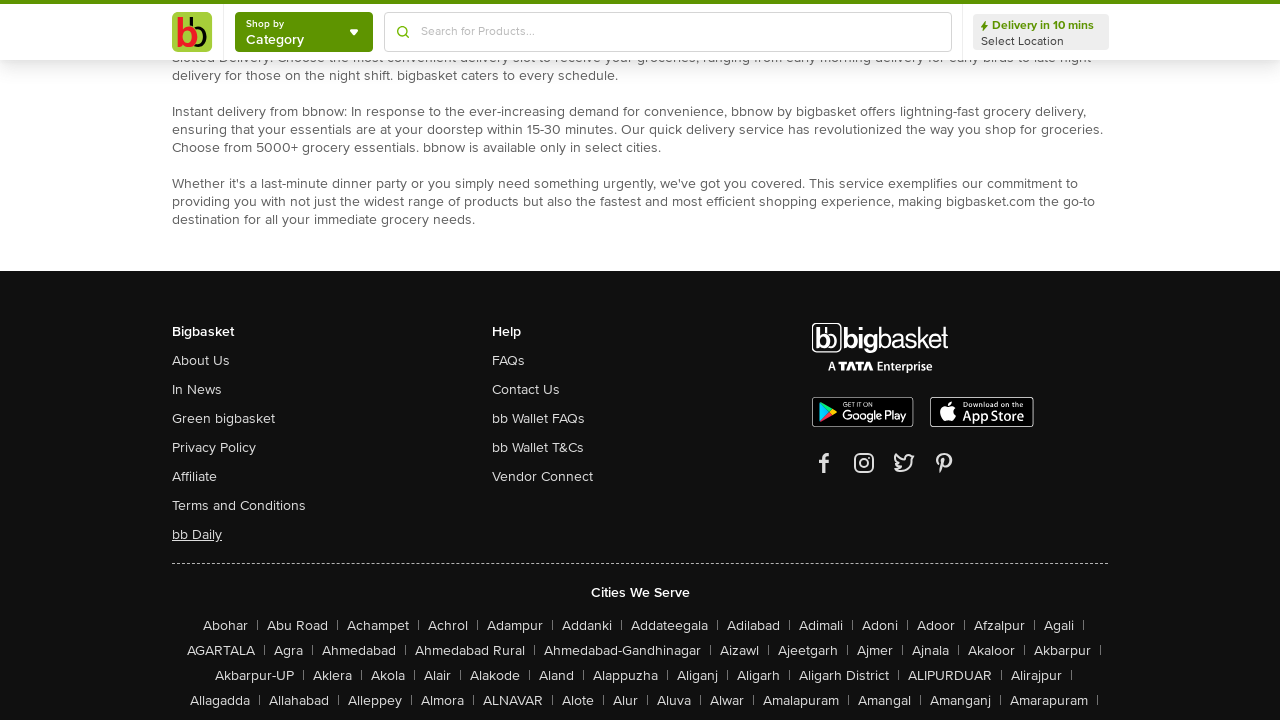

Waited for the tab to fully load
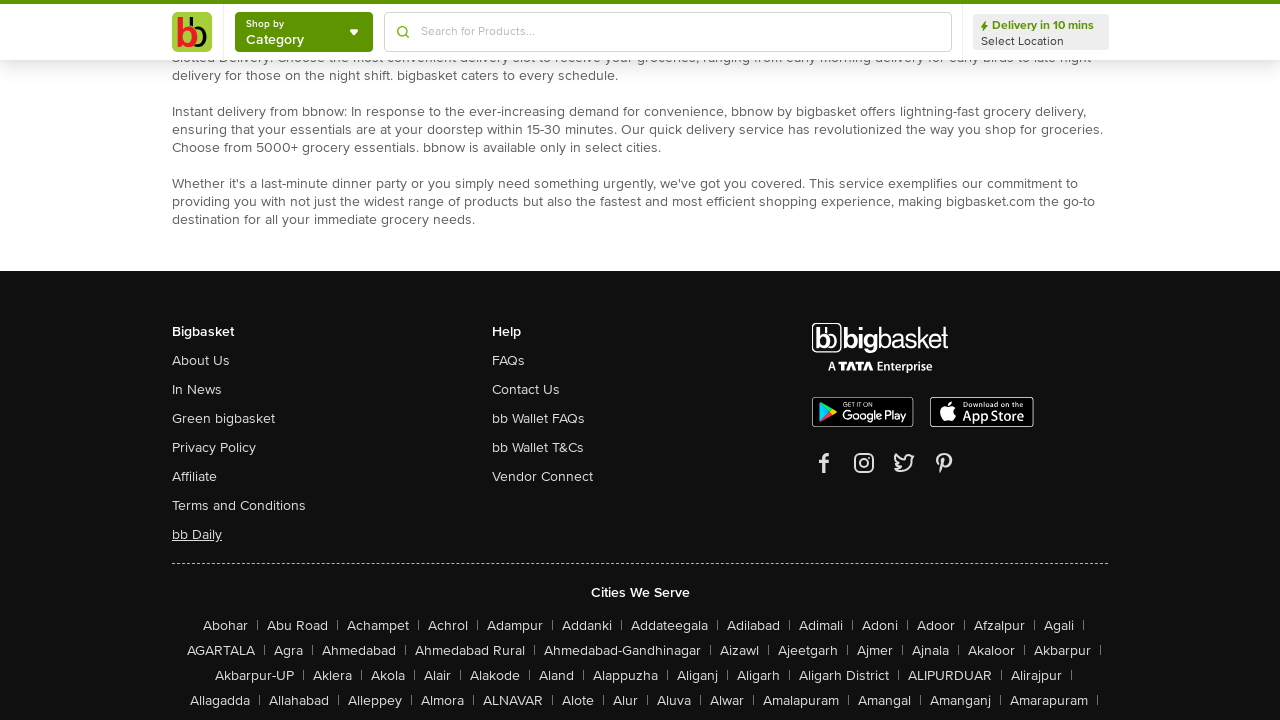

Waited 500ms for tab content to render
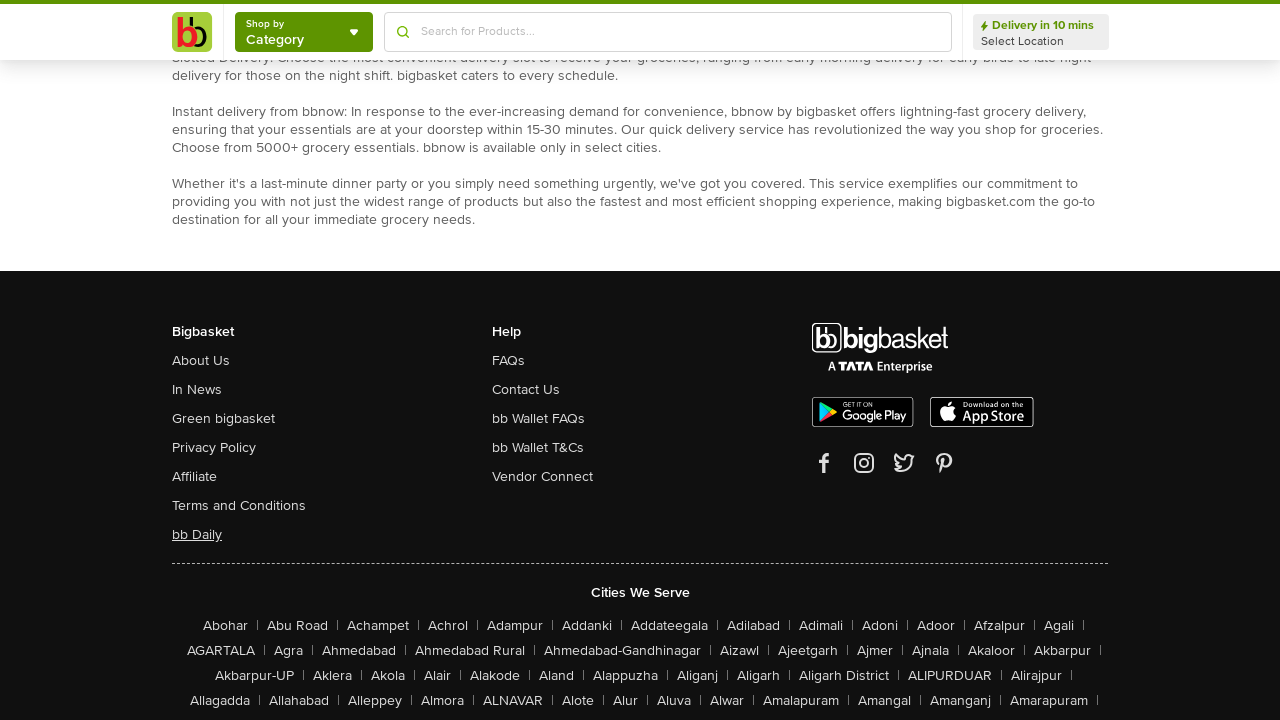

Brought a tab to the front
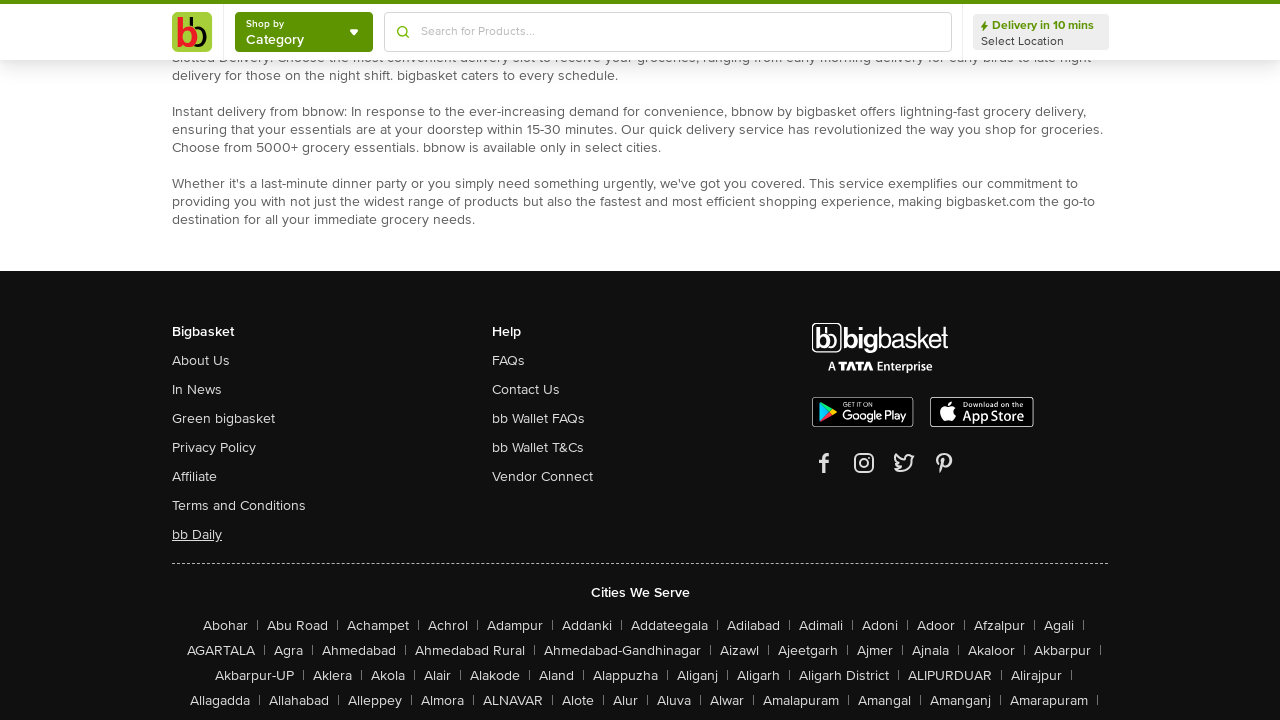

Waited for the tab to fully load
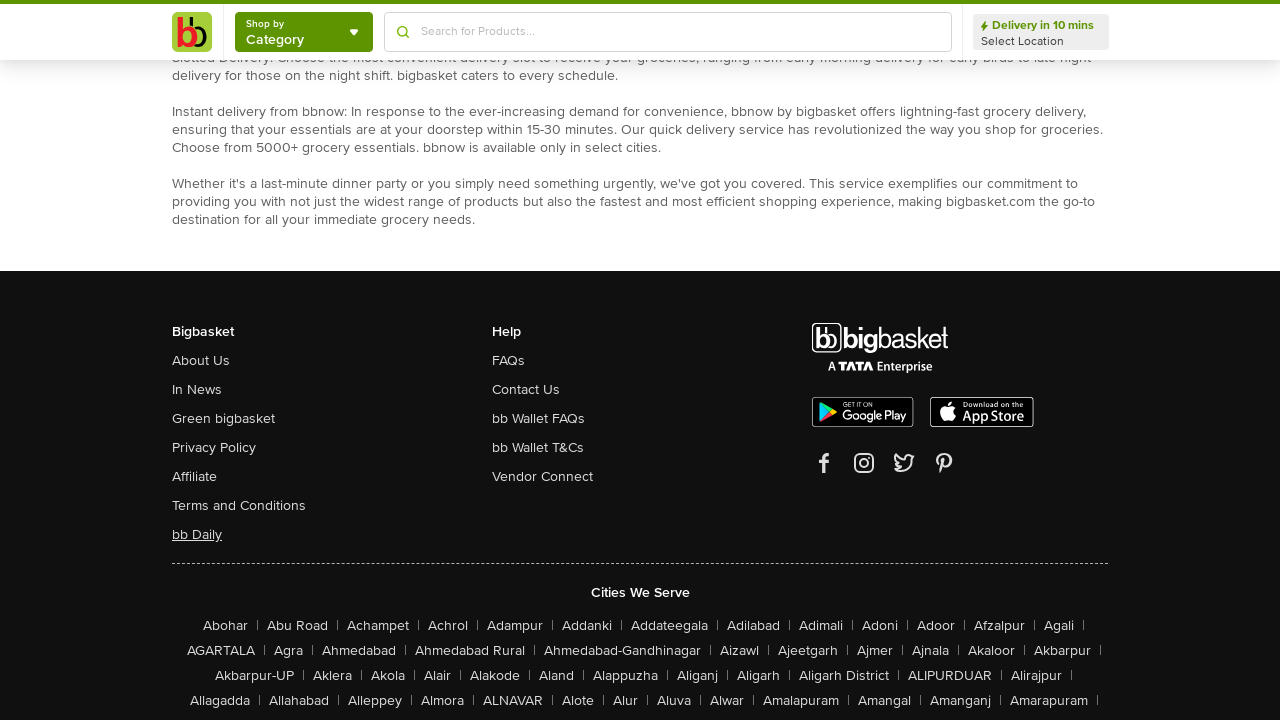

Waited 500ms for tab content to render
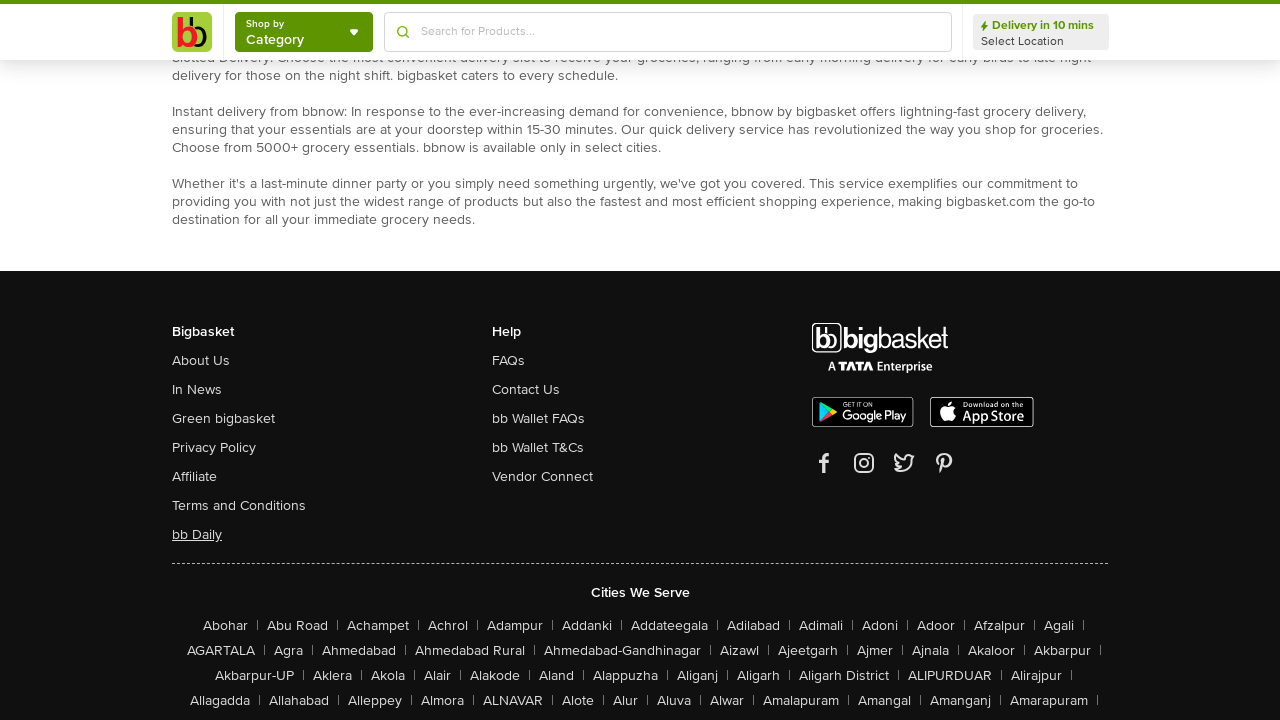

Brought a tab to the front
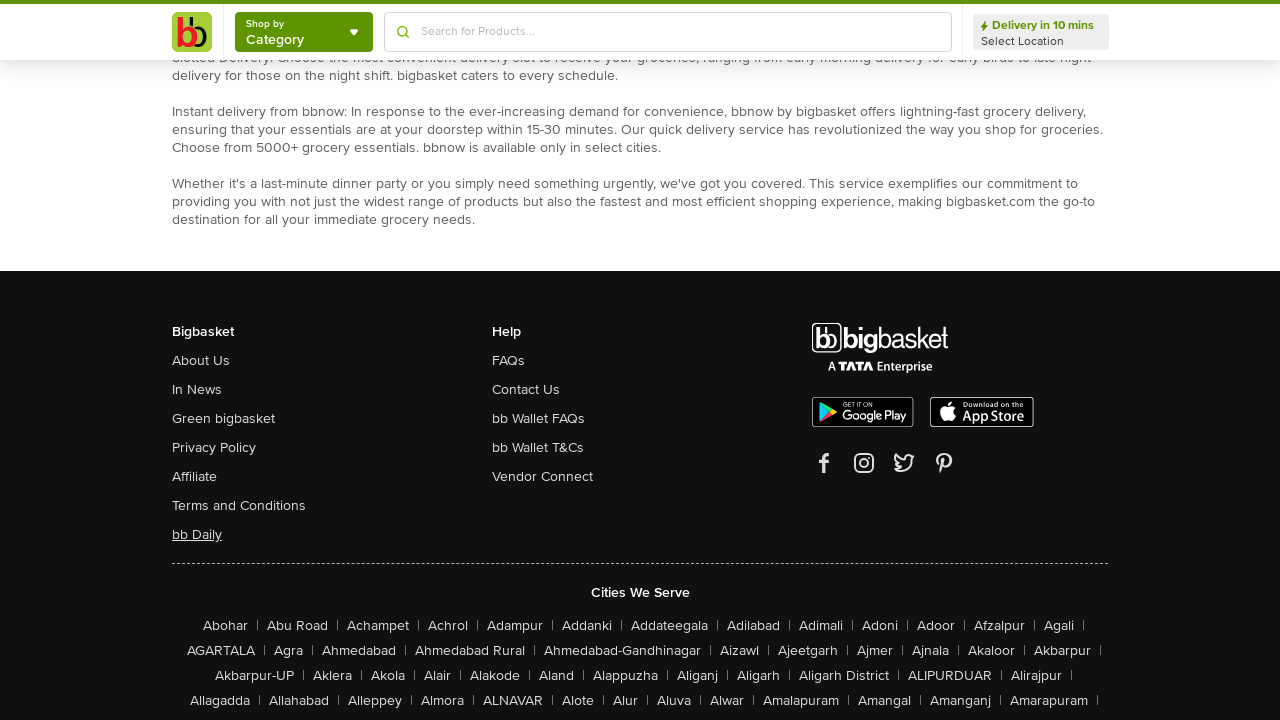

Waited for the tab to fully load
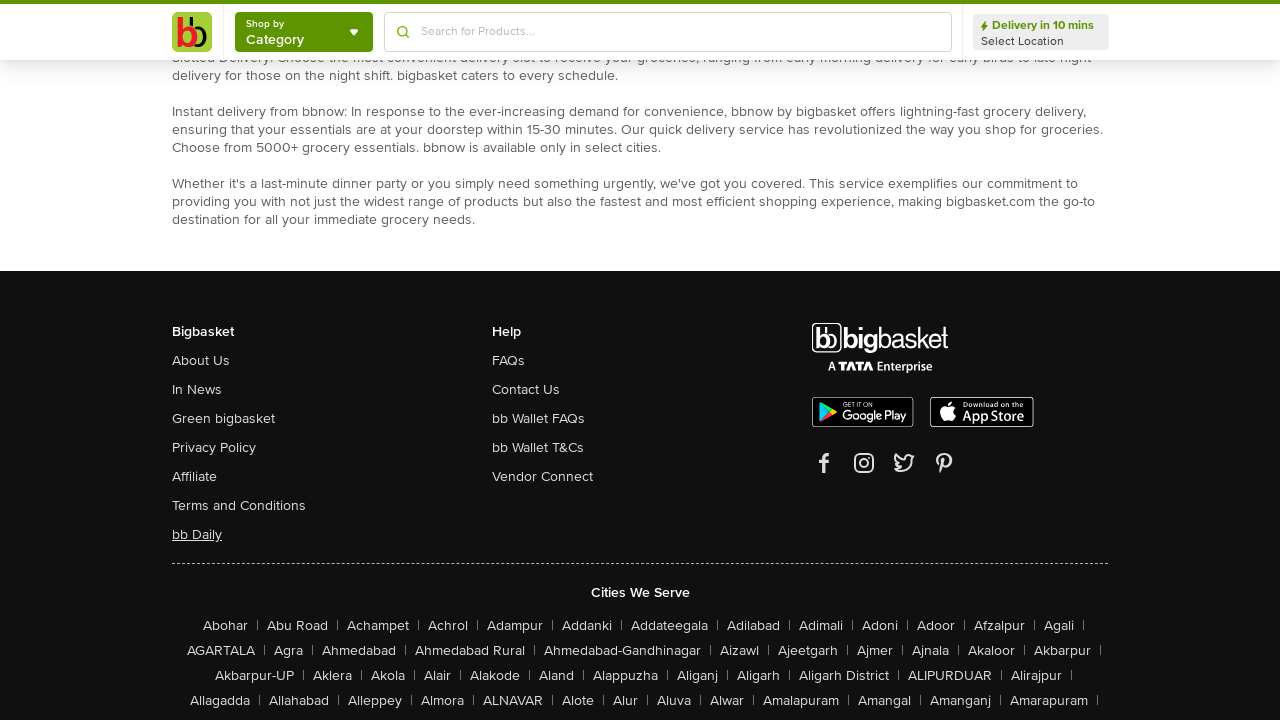

Waited 500ms for tab content to render
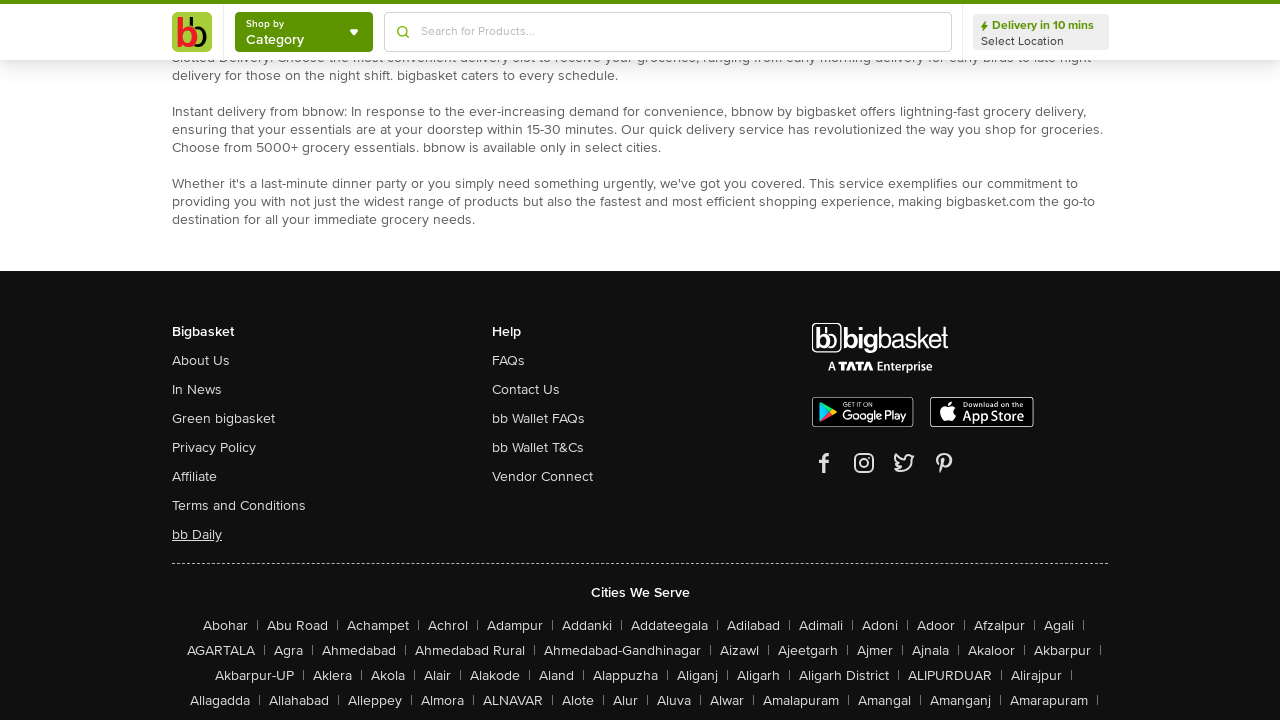

Brought a tab to the front
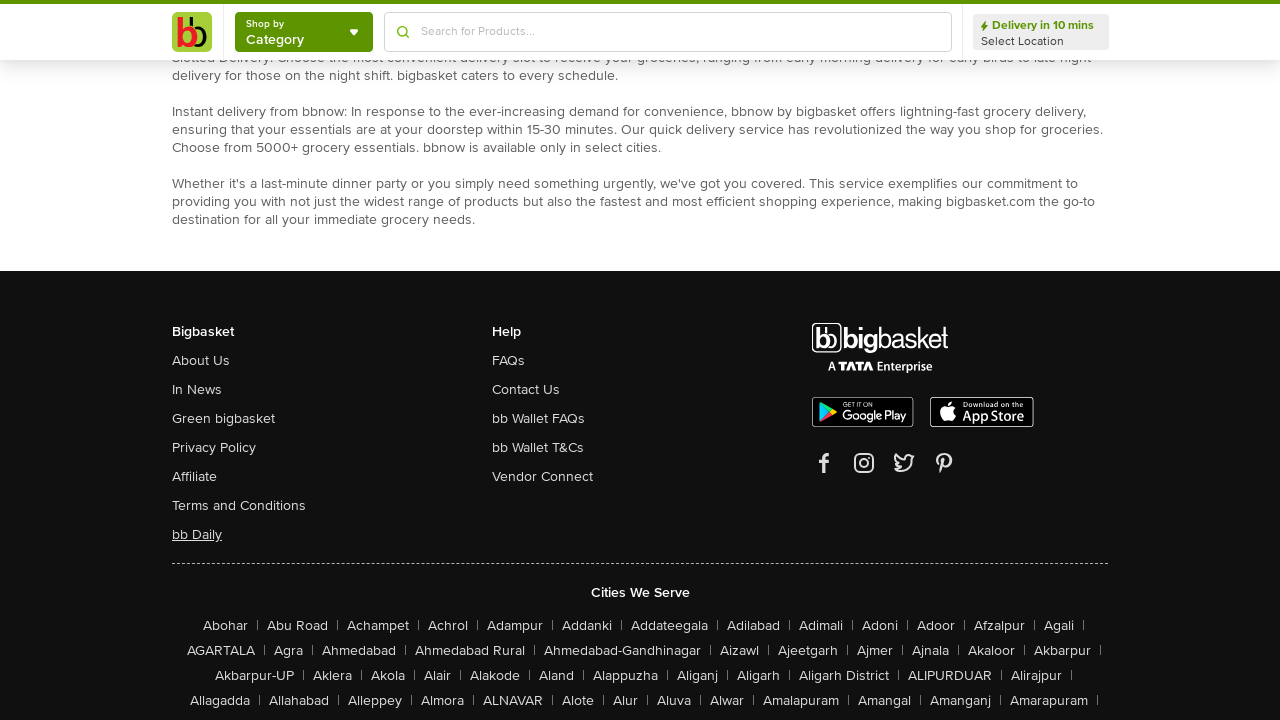

Waited for the tab to fully load
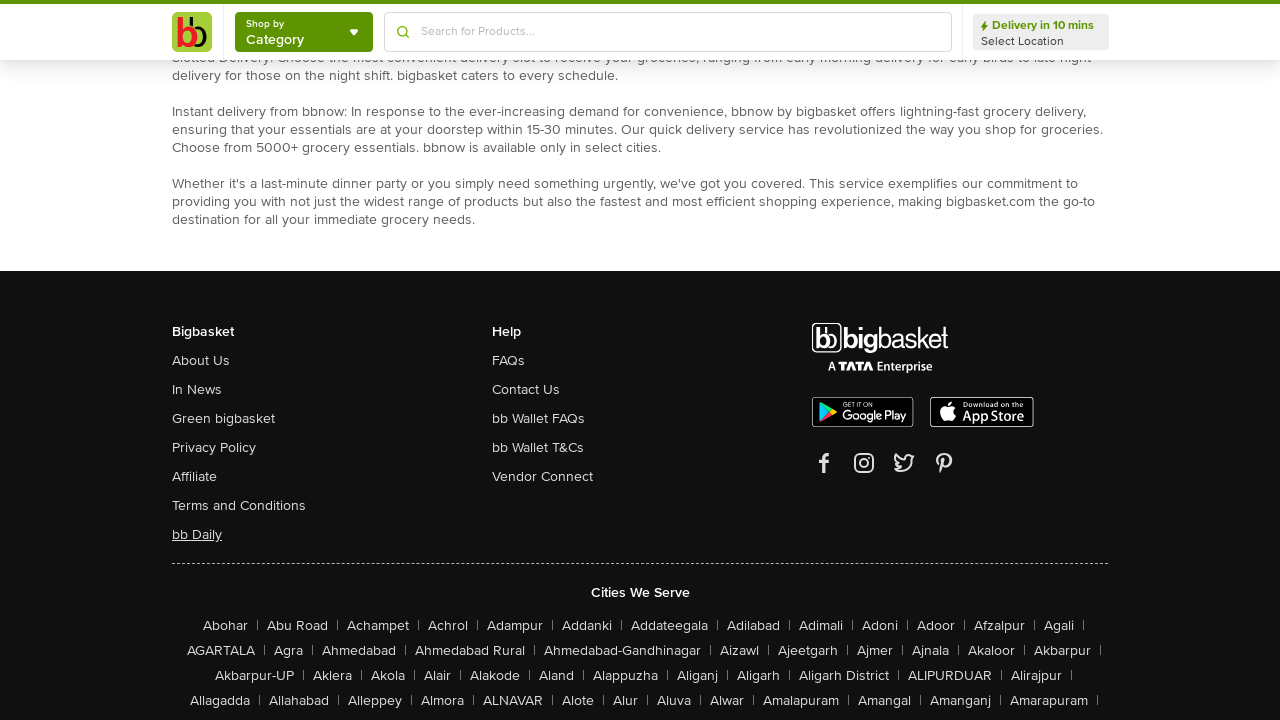

Waited 500ms for tab content to render
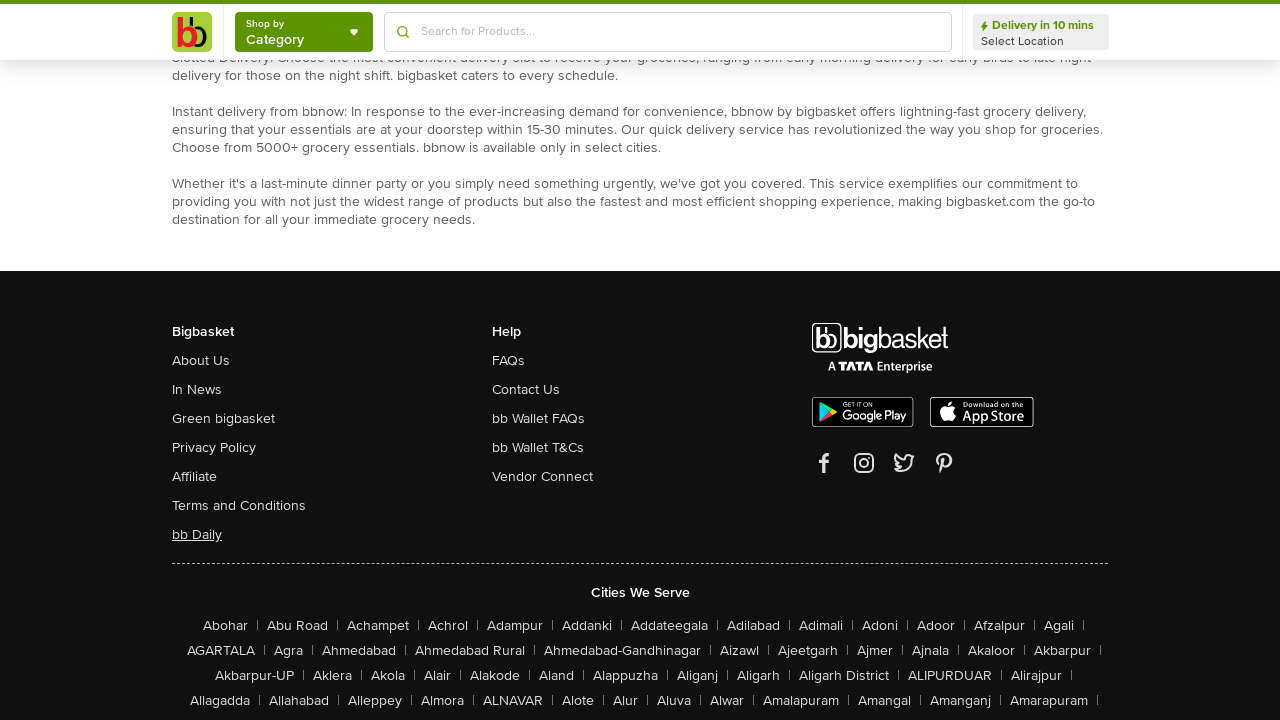

Brought a tab to the front
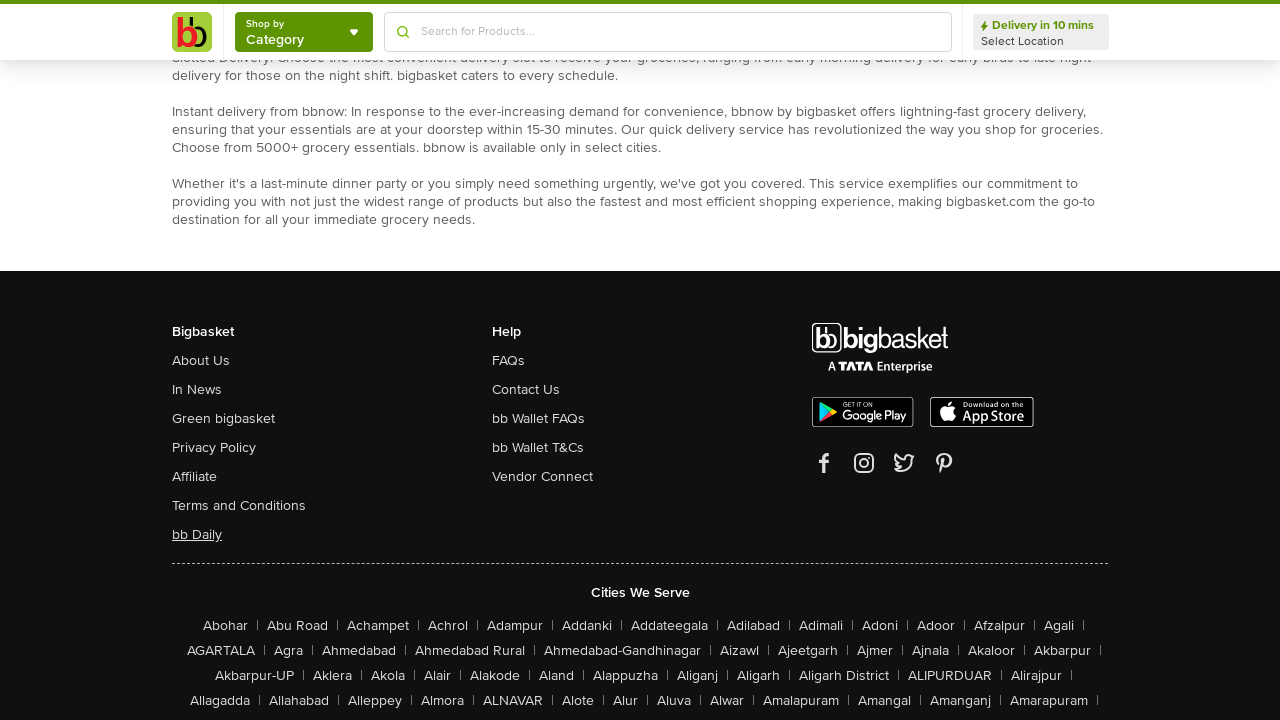

Waited for the tab to fully load
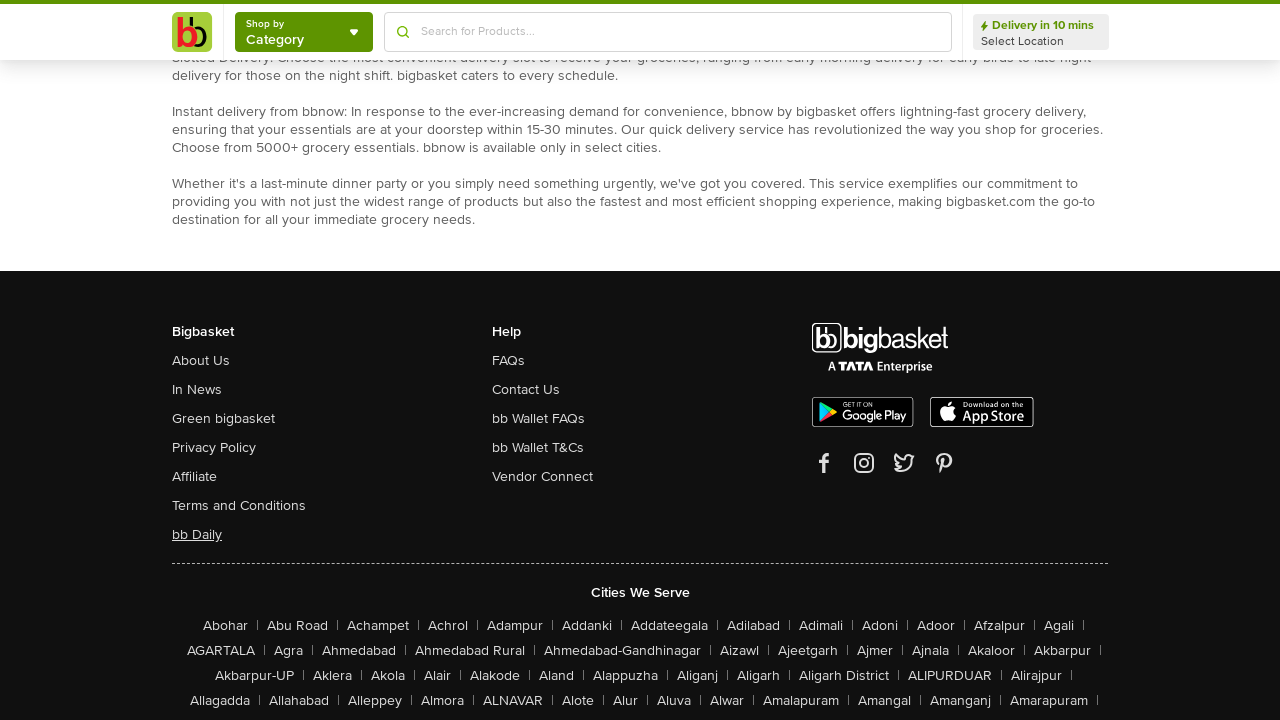

Waited 500ms for tab content to render
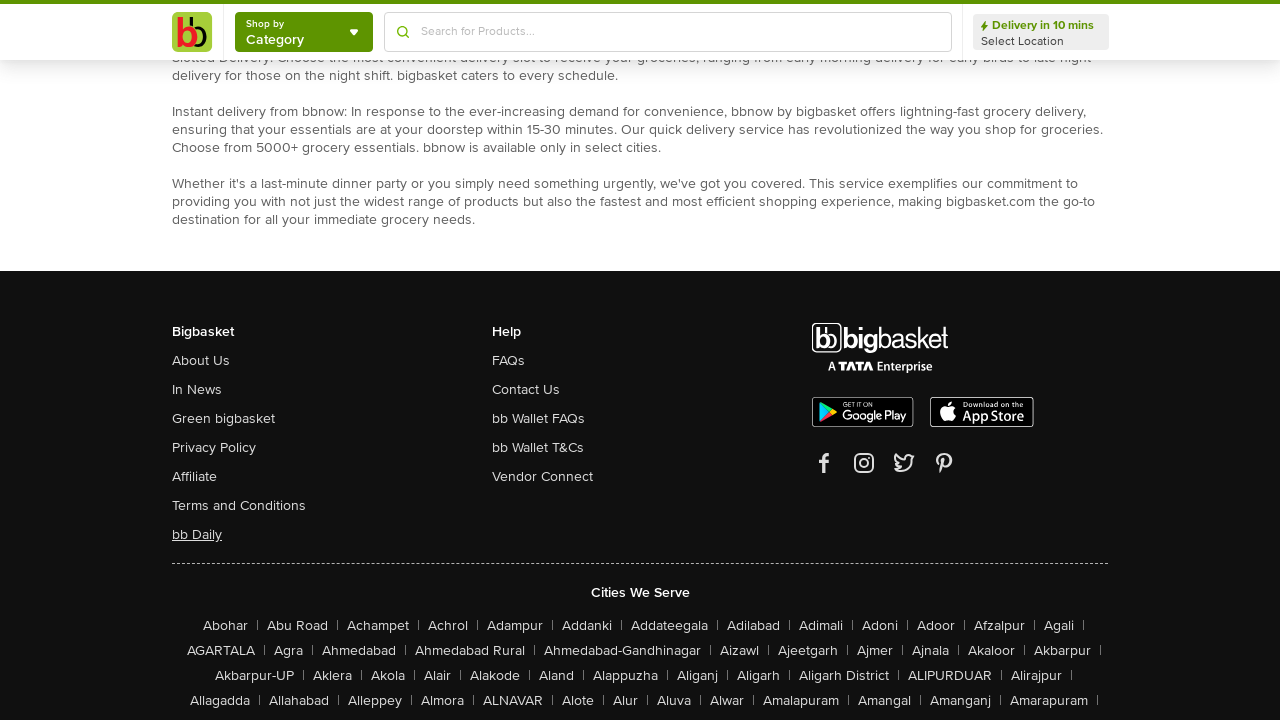

Brought a tab to the front
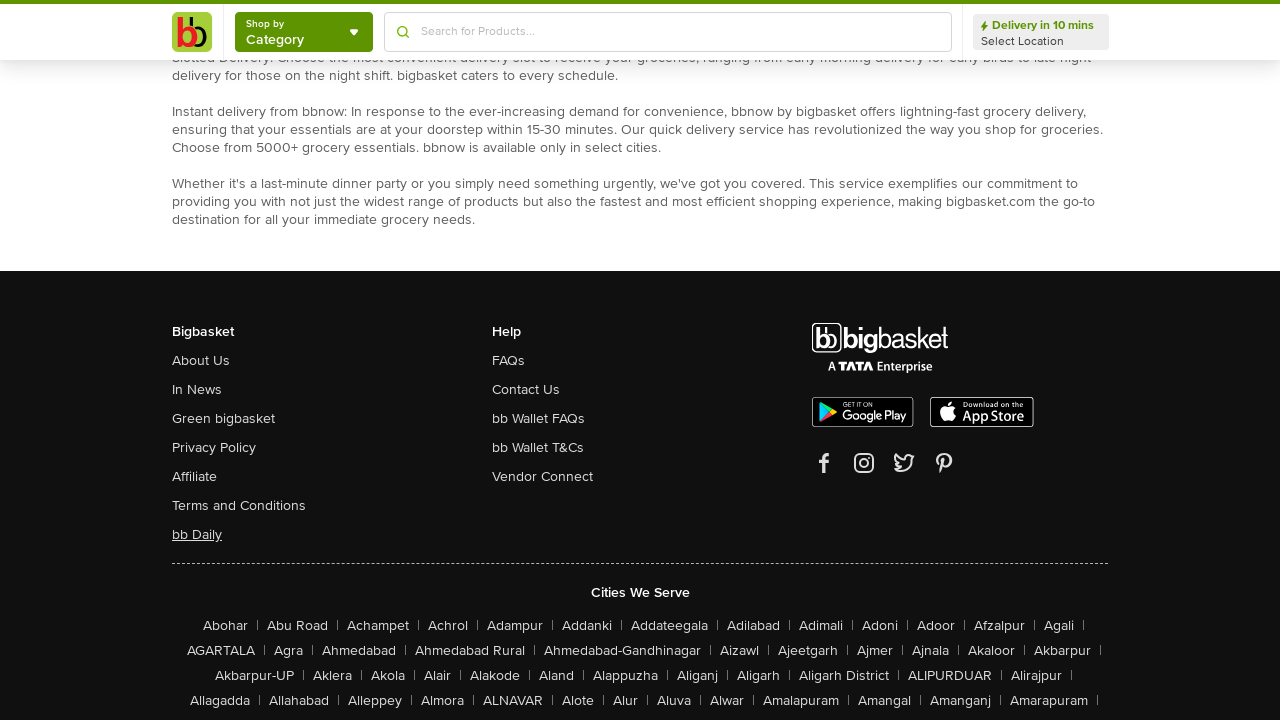

Waited for the tab to fully load
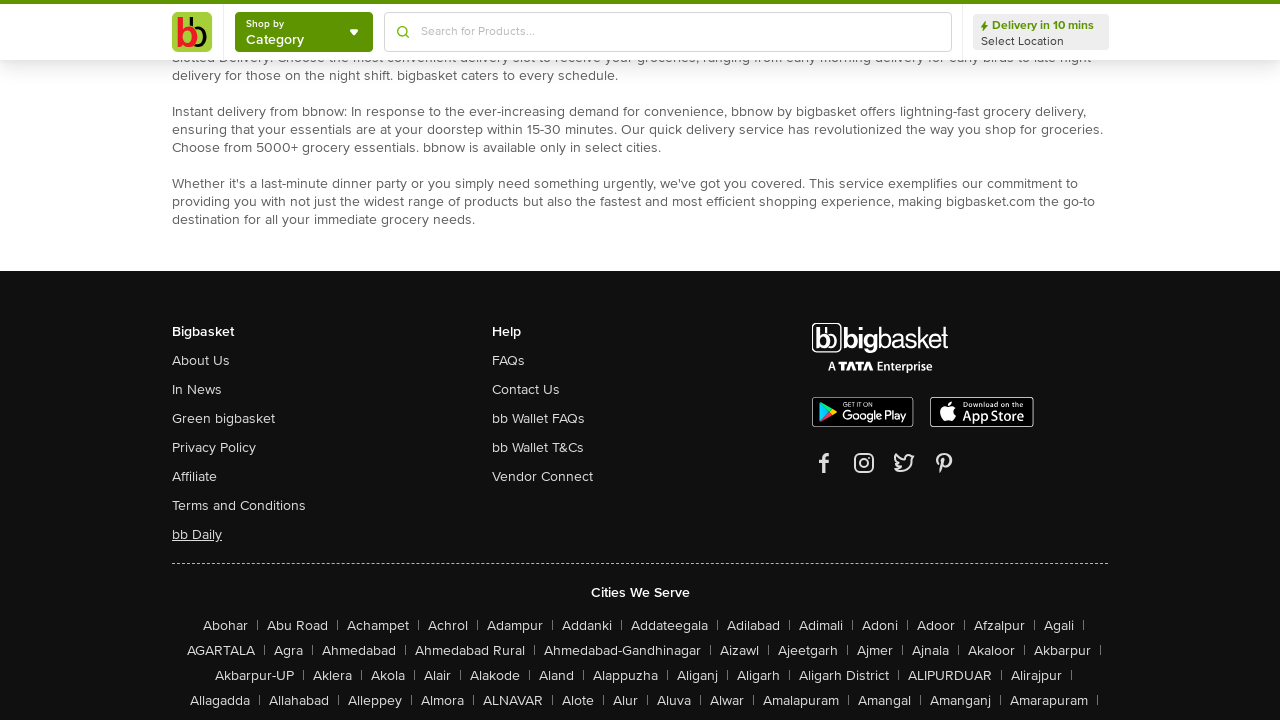

Waited 500ms for tab content to render
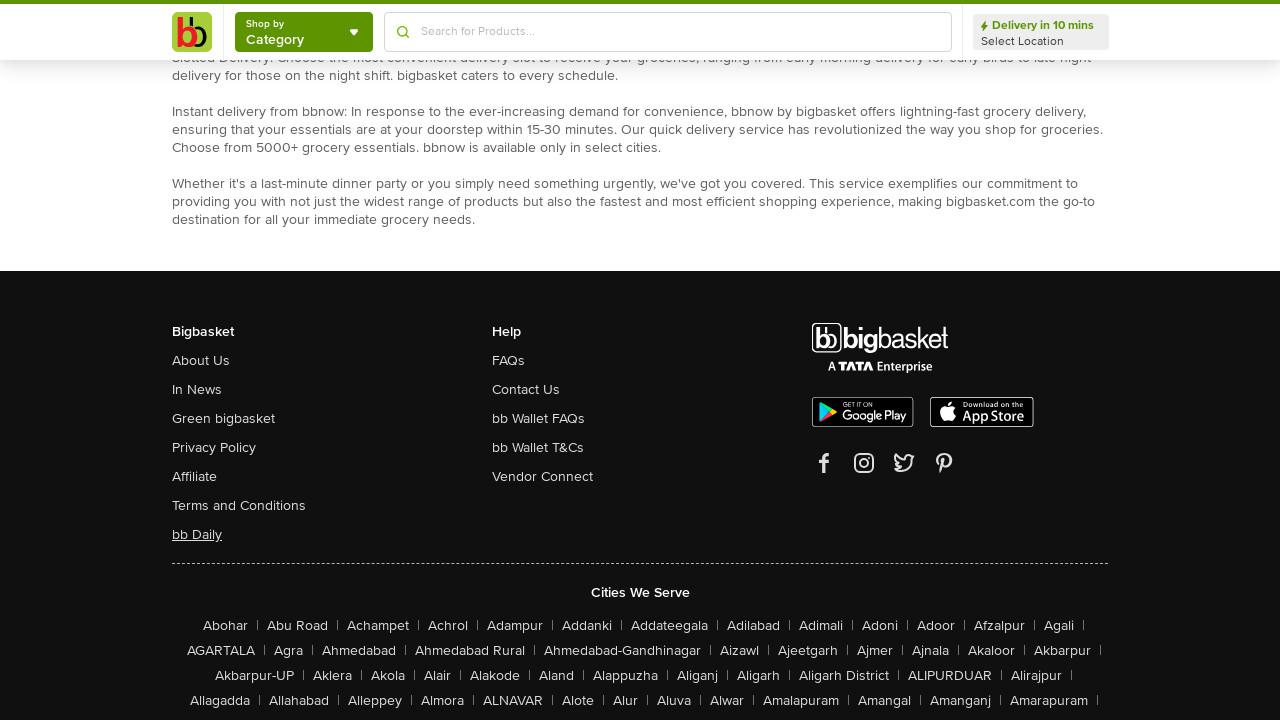

Brought a tab to the front
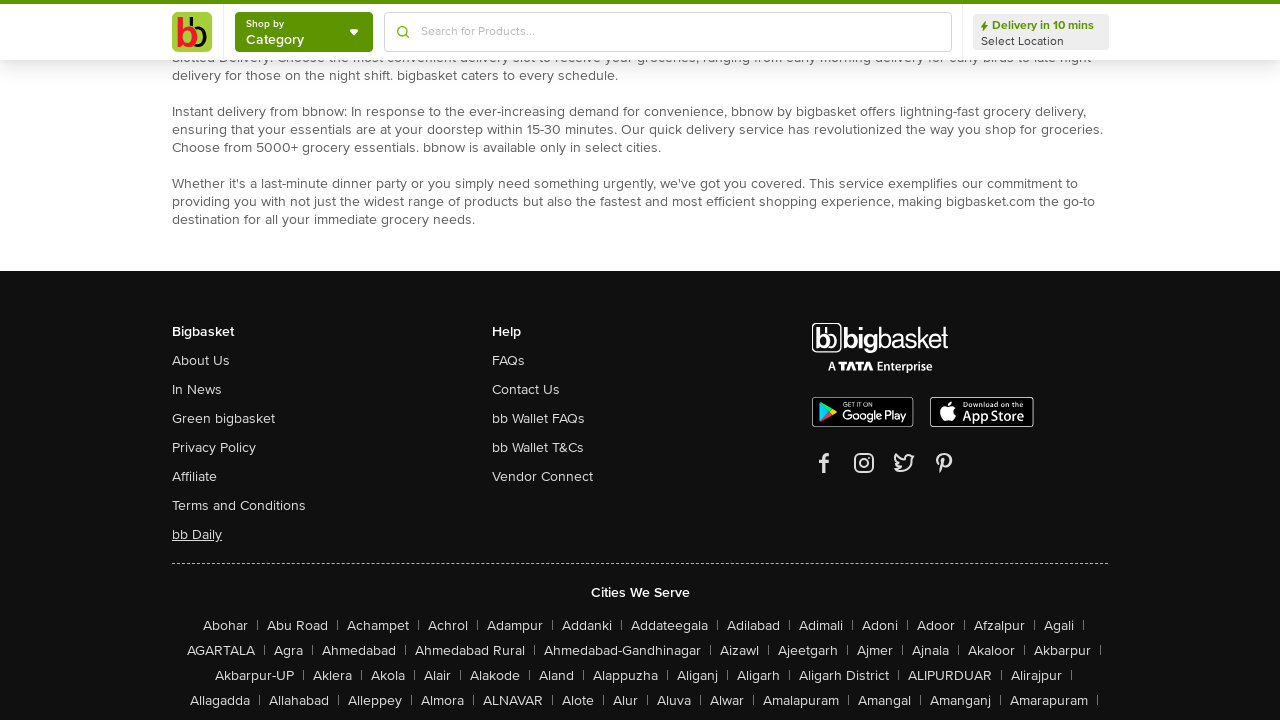

Waited for the tab to fully load
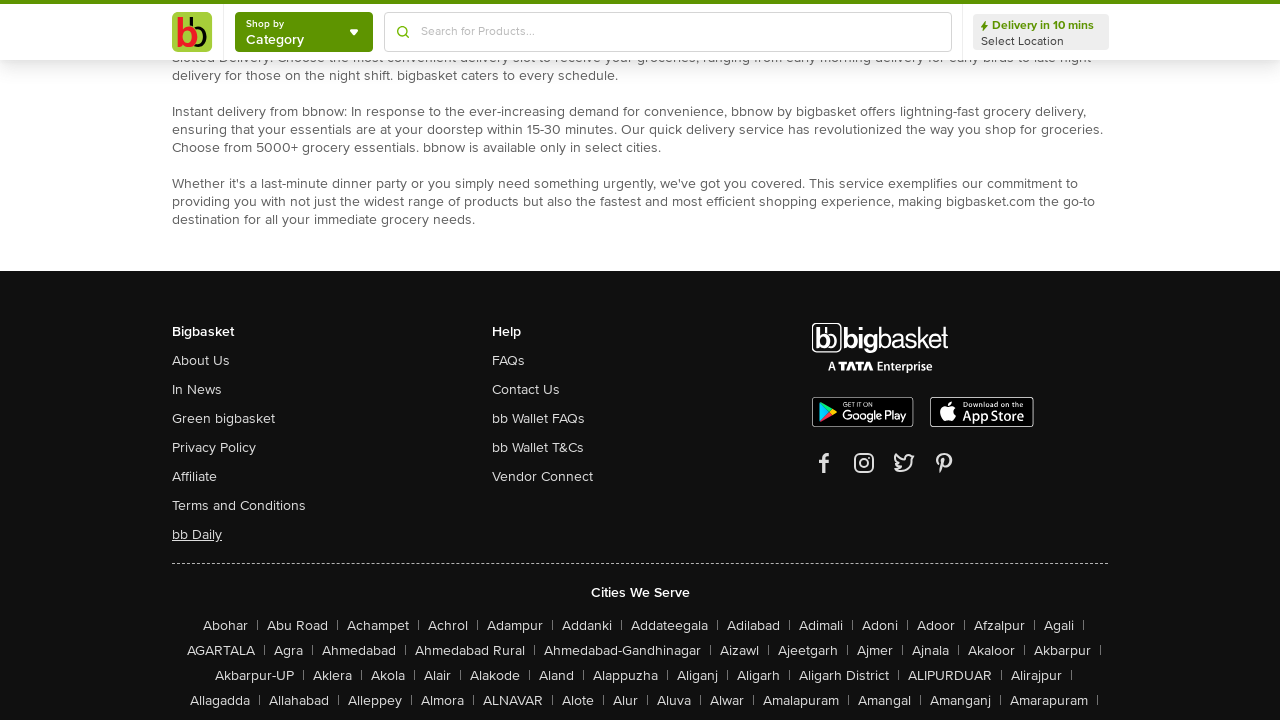

Waited 500ms for tab content to render
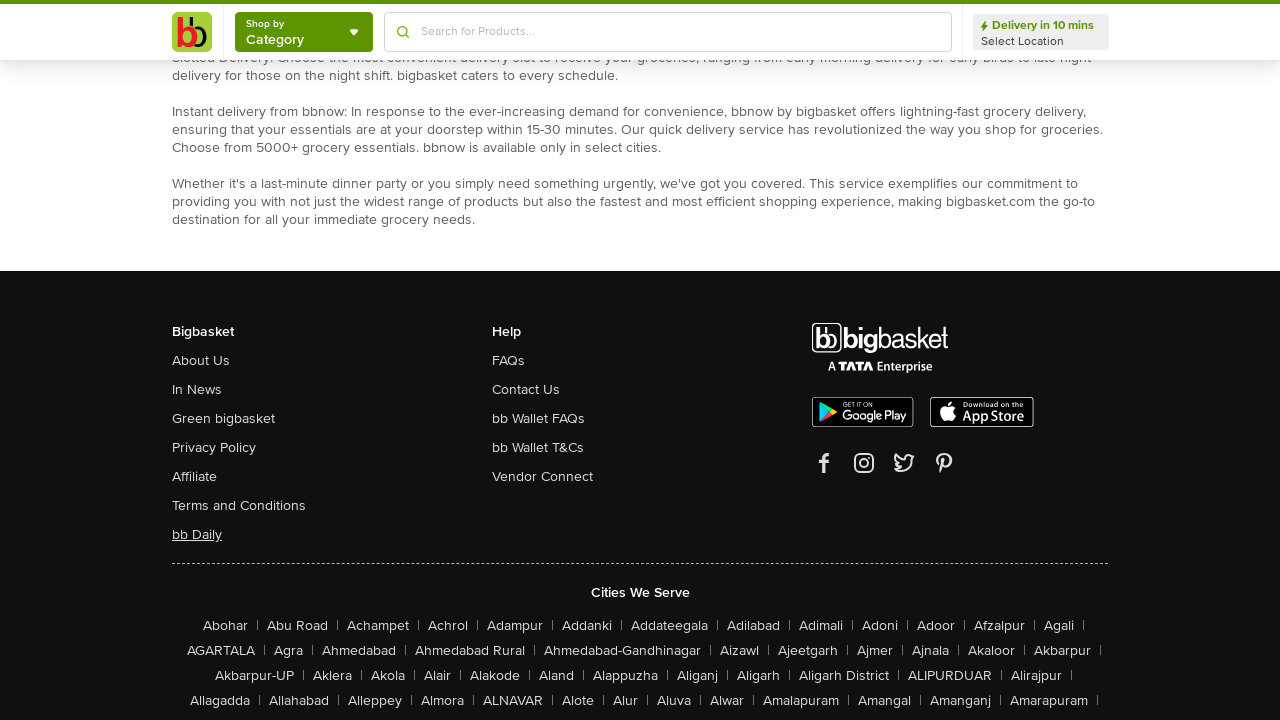

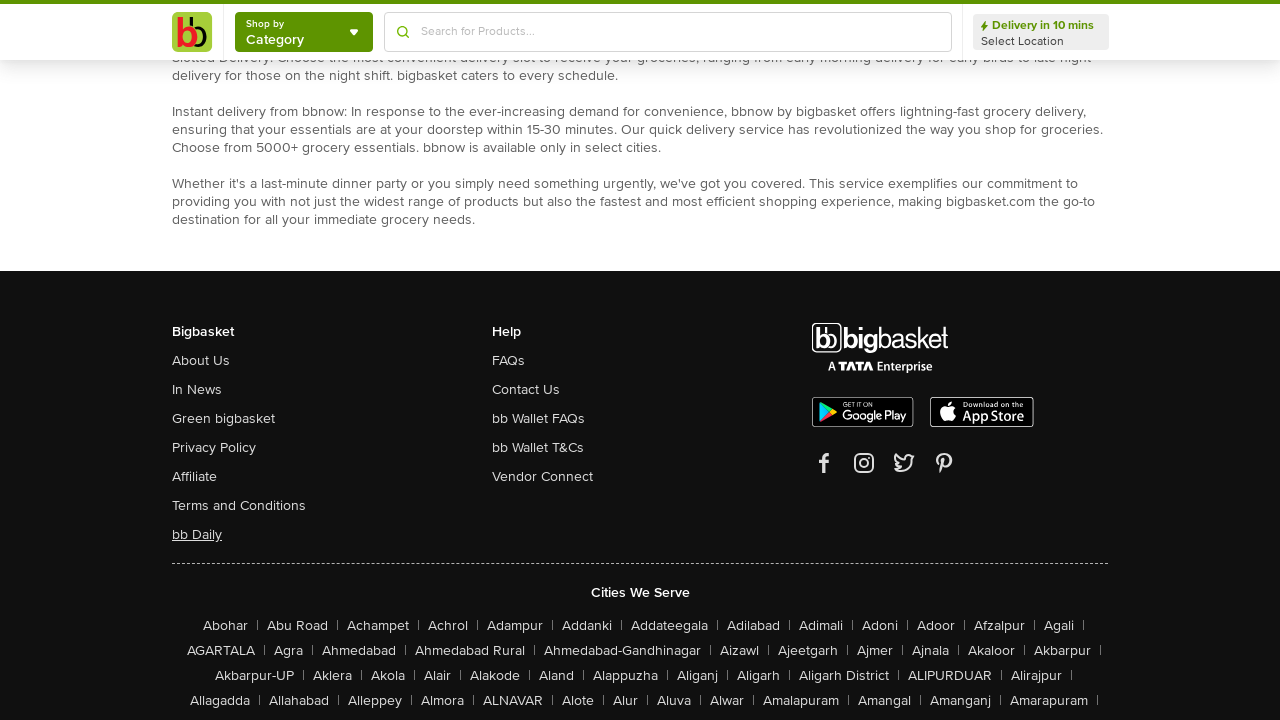